Tests that clicking Clear completed removes completed items from the list

Starting URL: https://demo.playwright.dev/todomvc

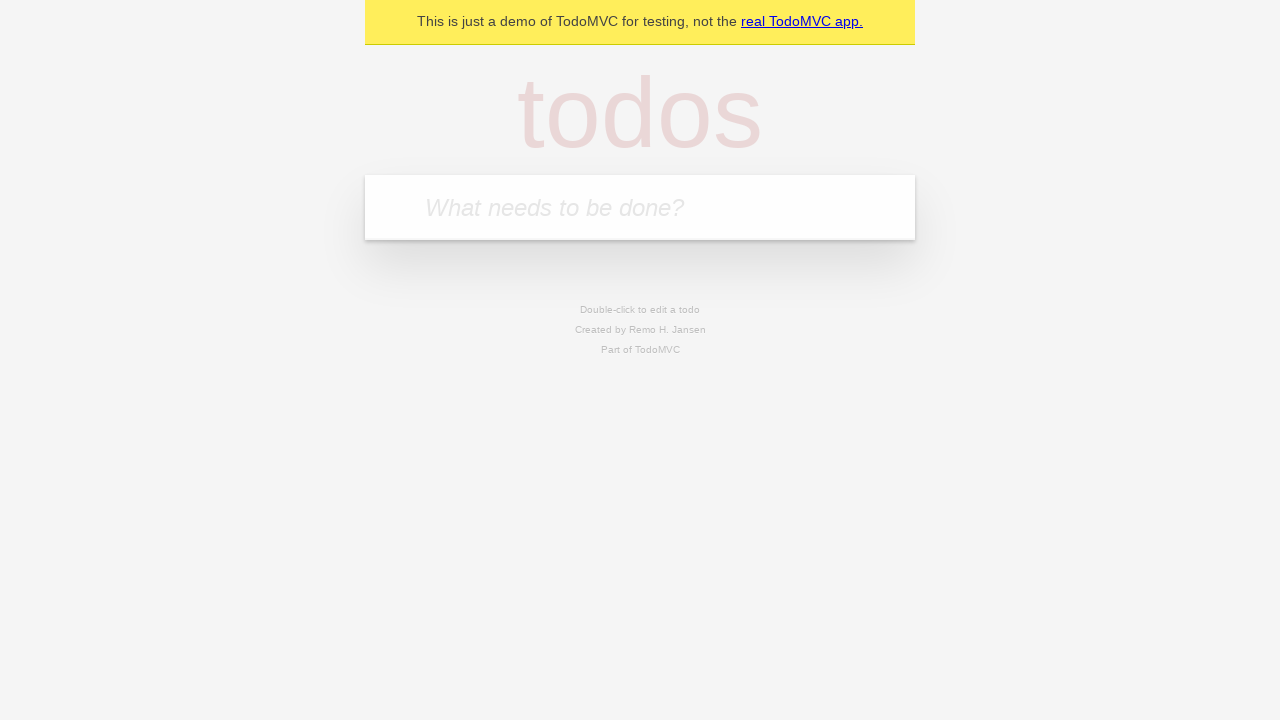

Filled todo input field with 'buy some cheese' on internal:attr=[placeholder="What needs to be done?"i]
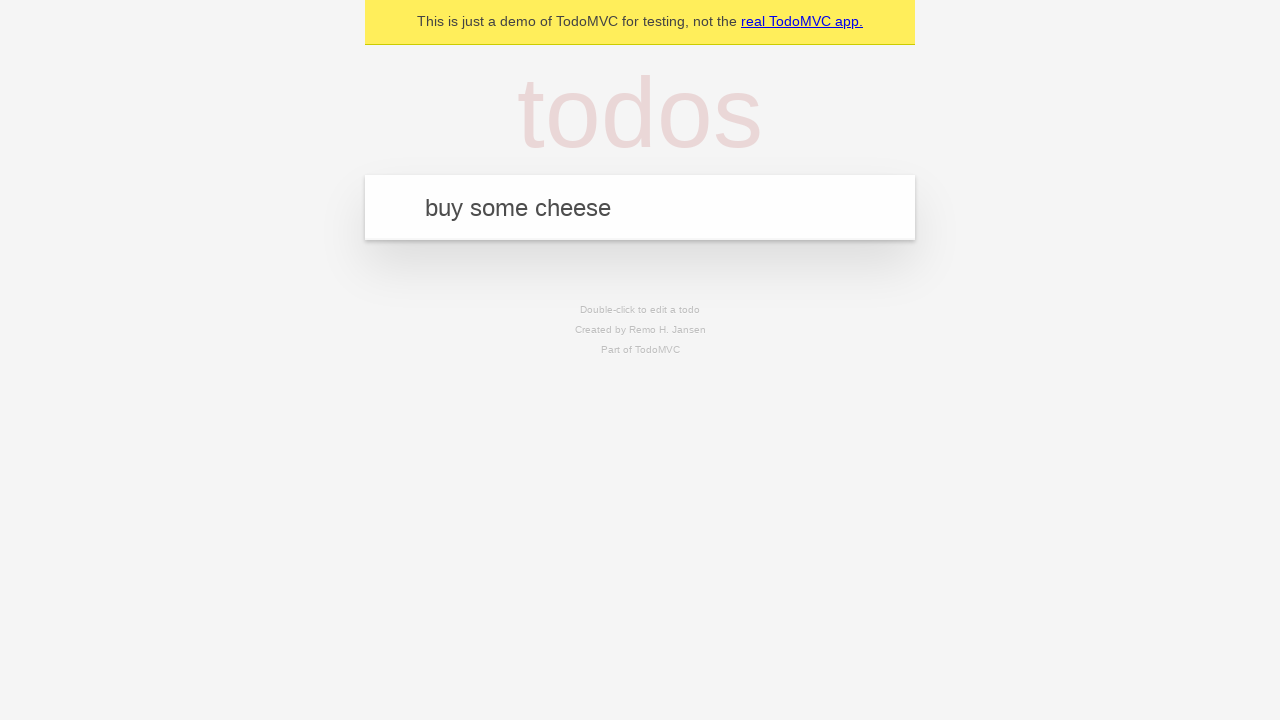

Pressed Enter to add todo 'buy some cheese' to the list on internal:attr=[placeholder="What needs to be done?"i]
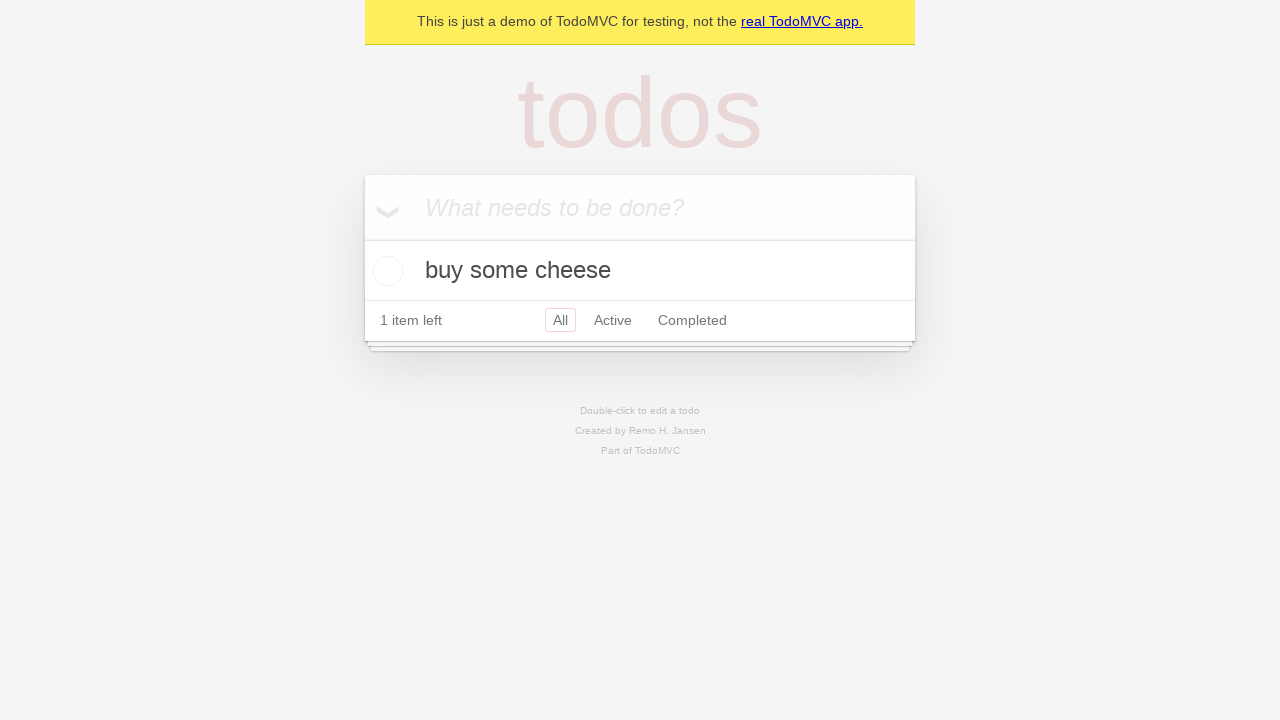

Filled todo input field with 'feed the cat' on internal:attr=[placeholder="What needs to be done?"i]
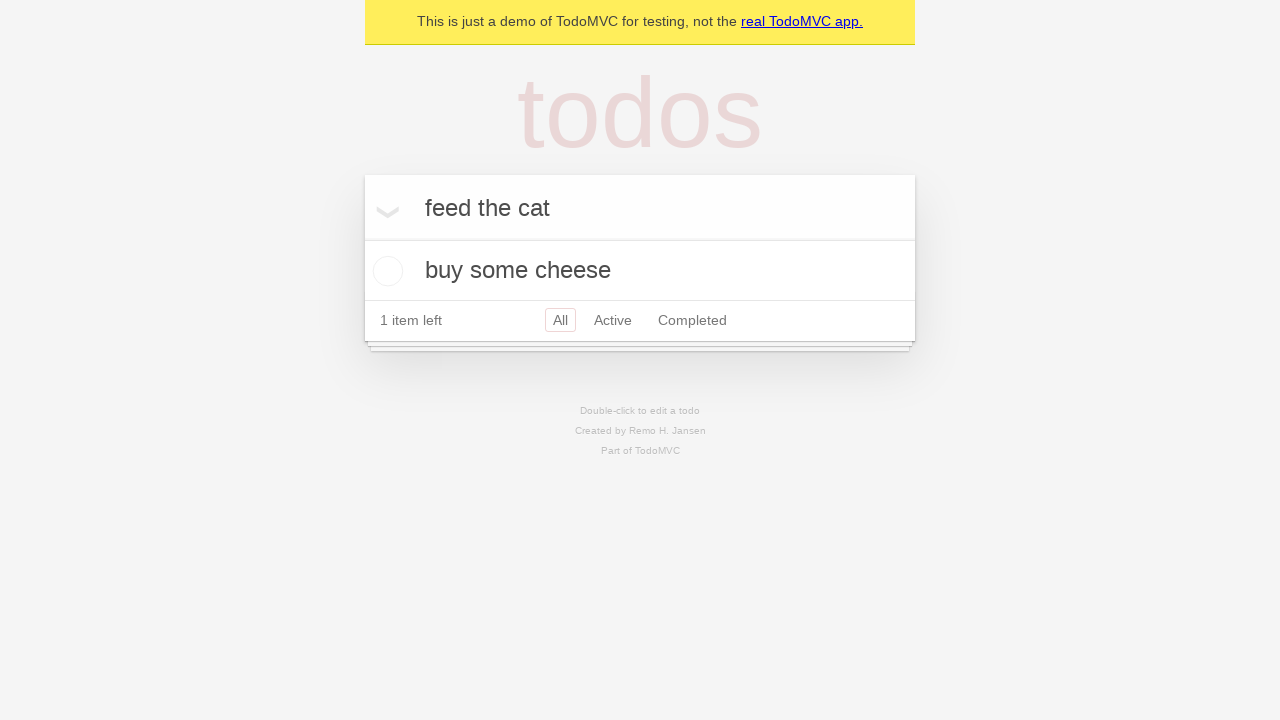

Pressed Enter to add todo 'feed the cat' to the list on internal:attr=[placeholder="What needs to be done?"i]
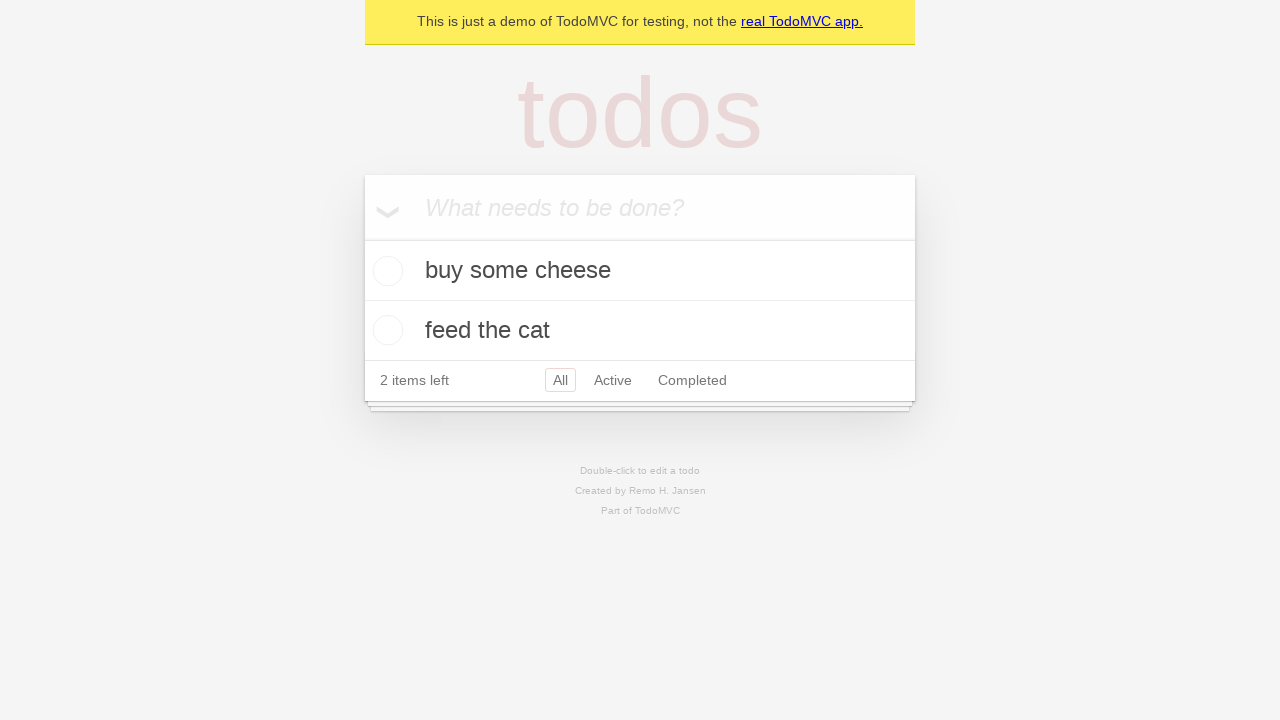

Filled todo input field with 'book a doctors appointment' on internal:attr=[placeholder="What needs to be done?"i]
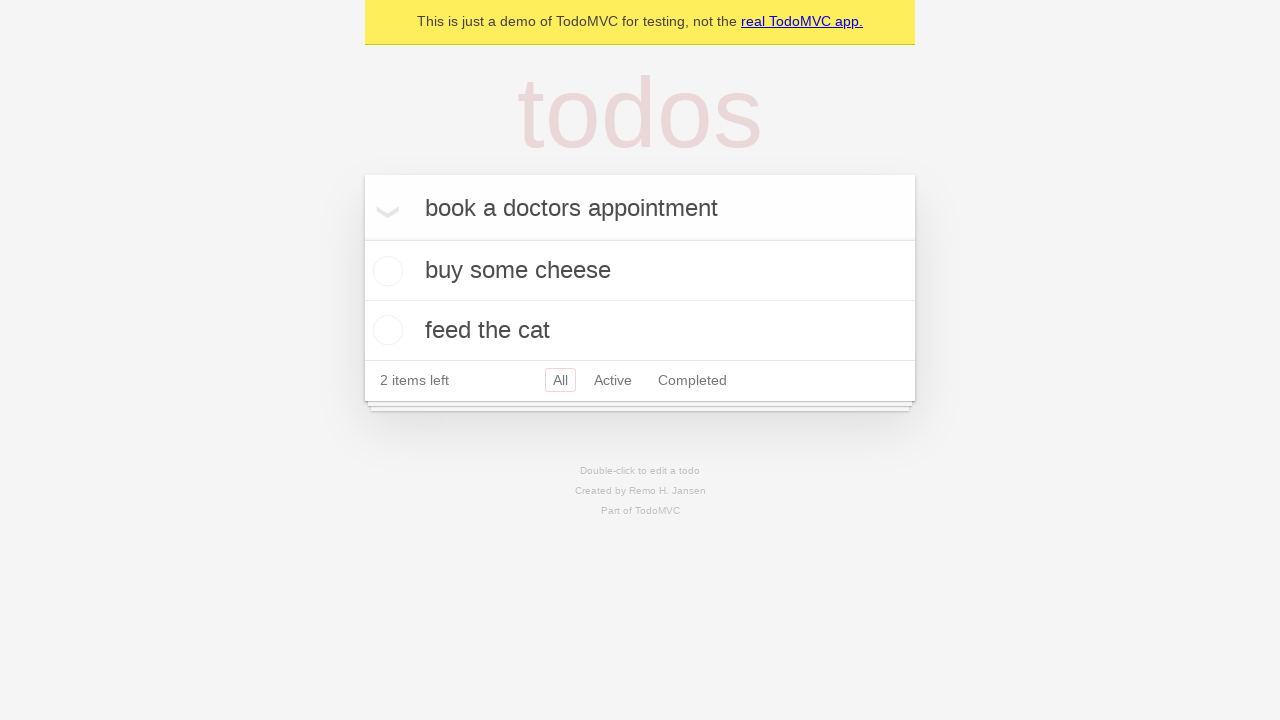

Pressed Enter to add todo 'book a doctors appointment' to the list on internal:attr=[placeholder="What needs to be done?"i]
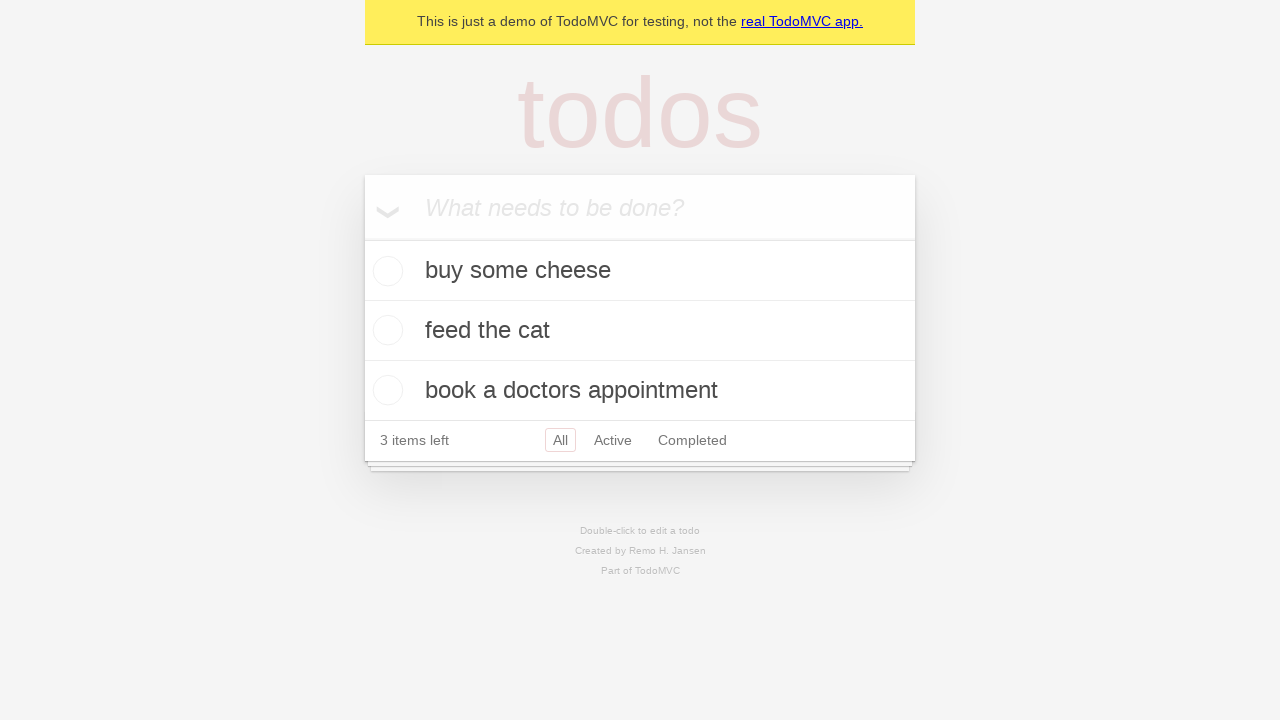

Checked the second todo item (feed the cat) at (385, 330) on internal:testid=[data-testid="todo-item"s] >> nth=1 >> internal:role=checkbox
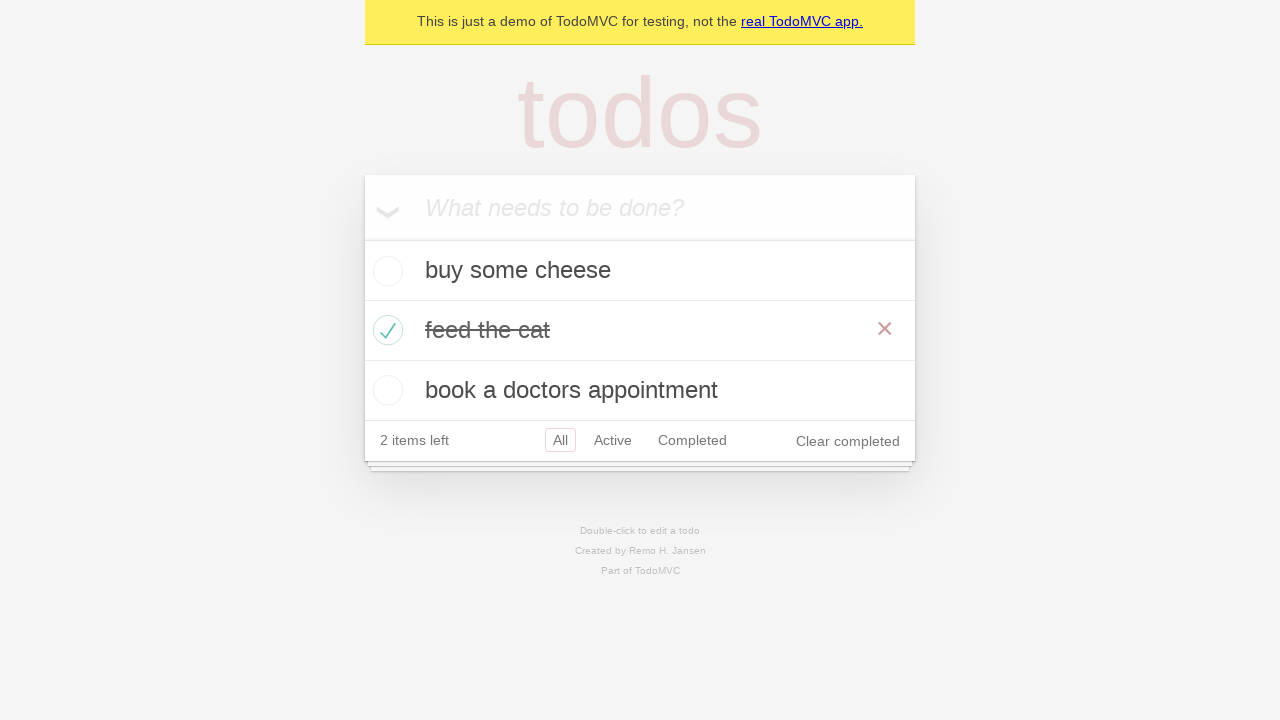

Clicked 'Clear completed' button to remove completed items at (848, 441) on internal:role=button[name="Clear completed"i]
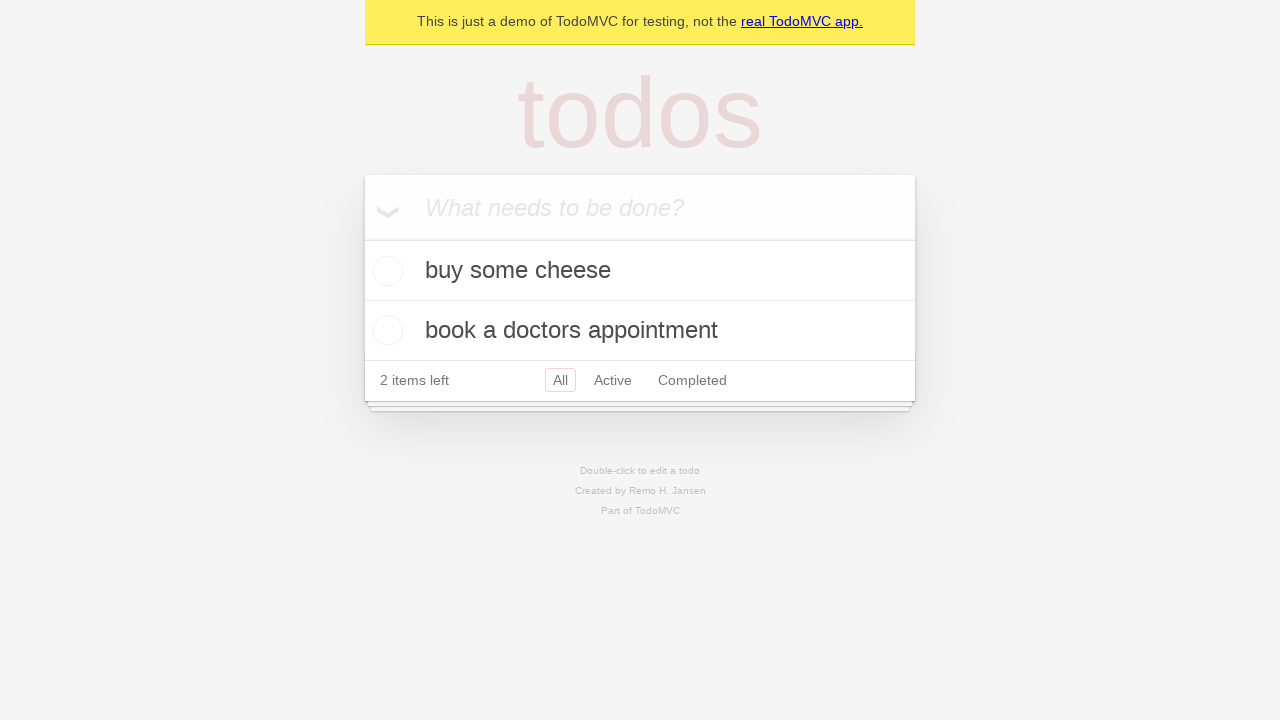

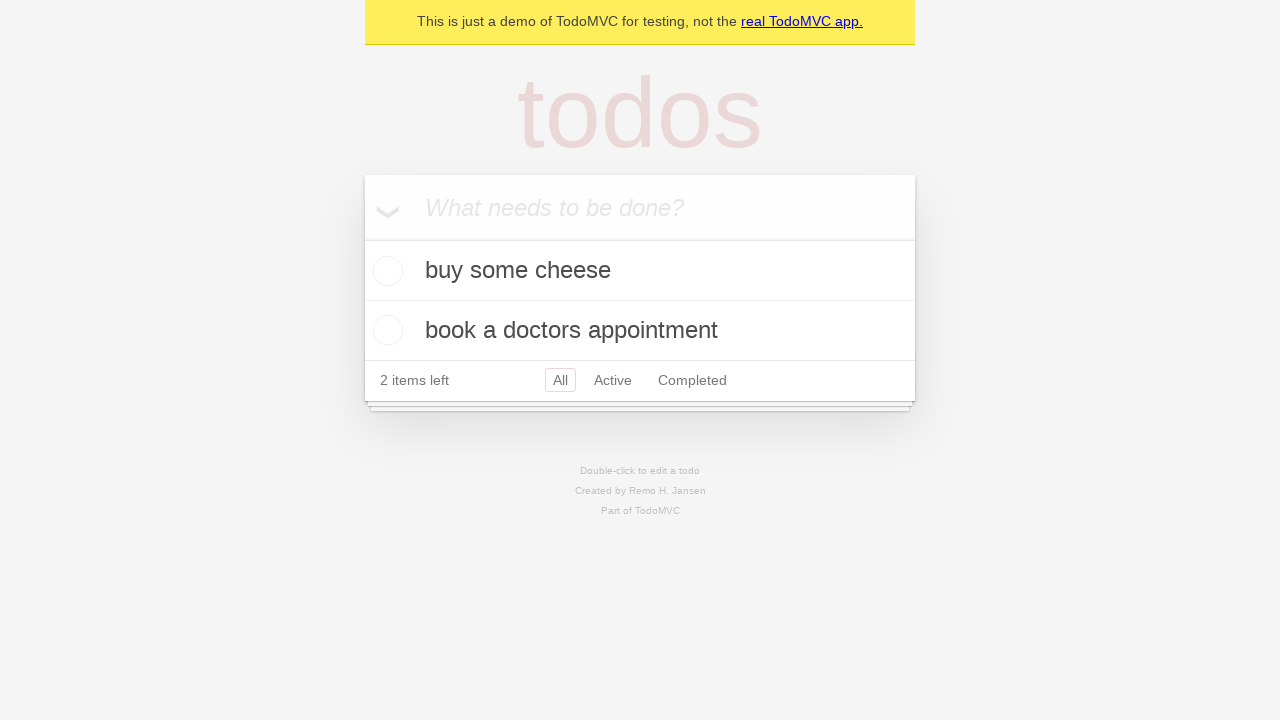